Tests the IT company page by navigating to it and verifying the presence of the H1 heading "IT деятельность" and a paragraph containing company registration information.

Starting URL: https://m.sport-express.ru/company/it/

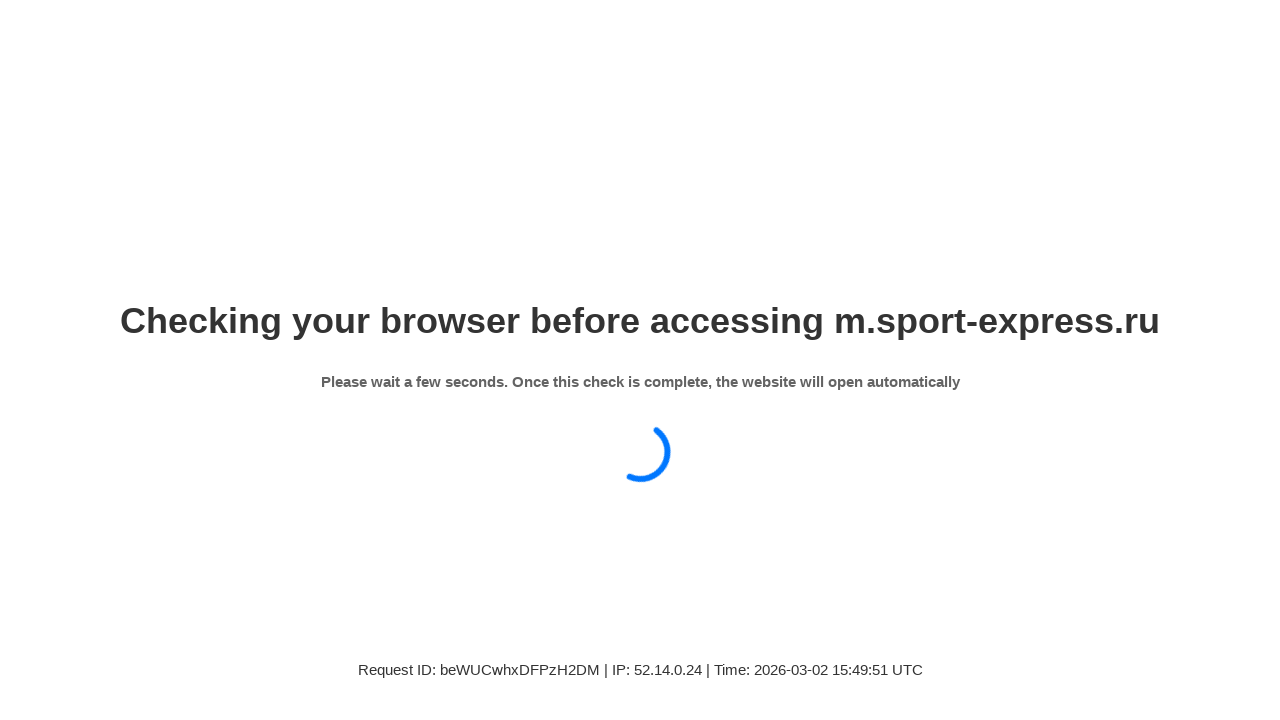

Page loaded with networkidle state
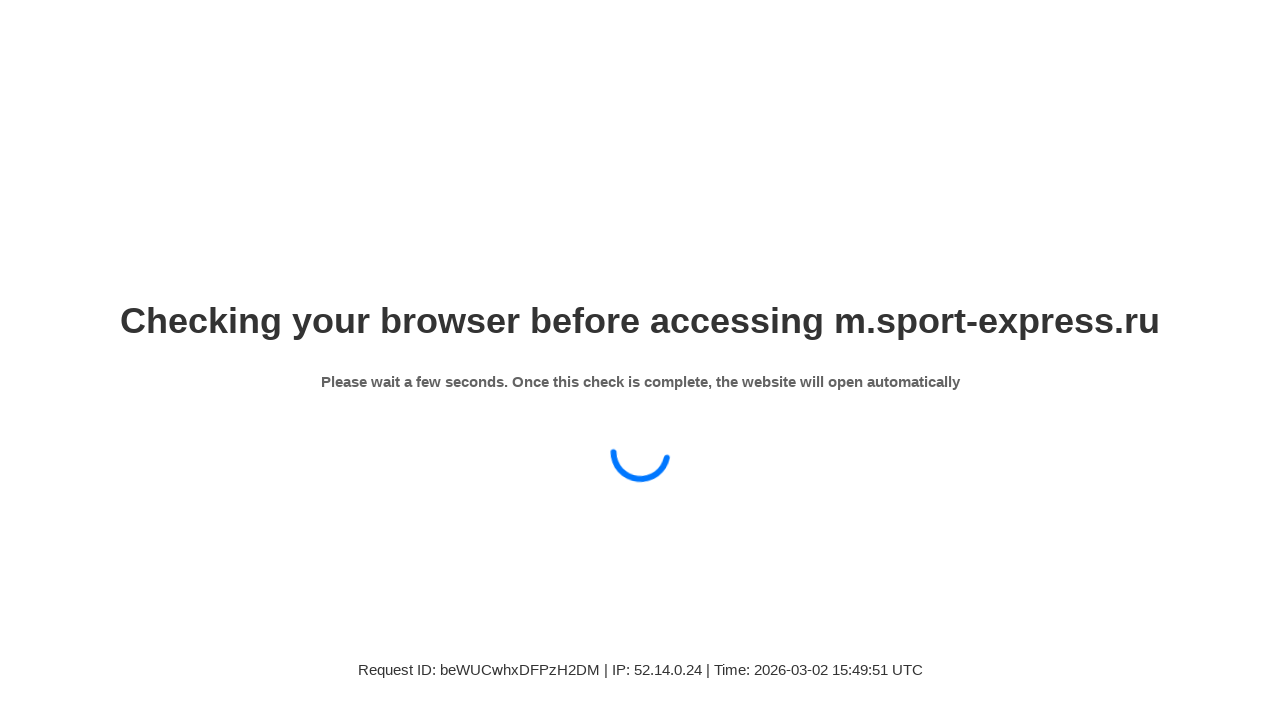

H1 heading 'IT деятельность' is present
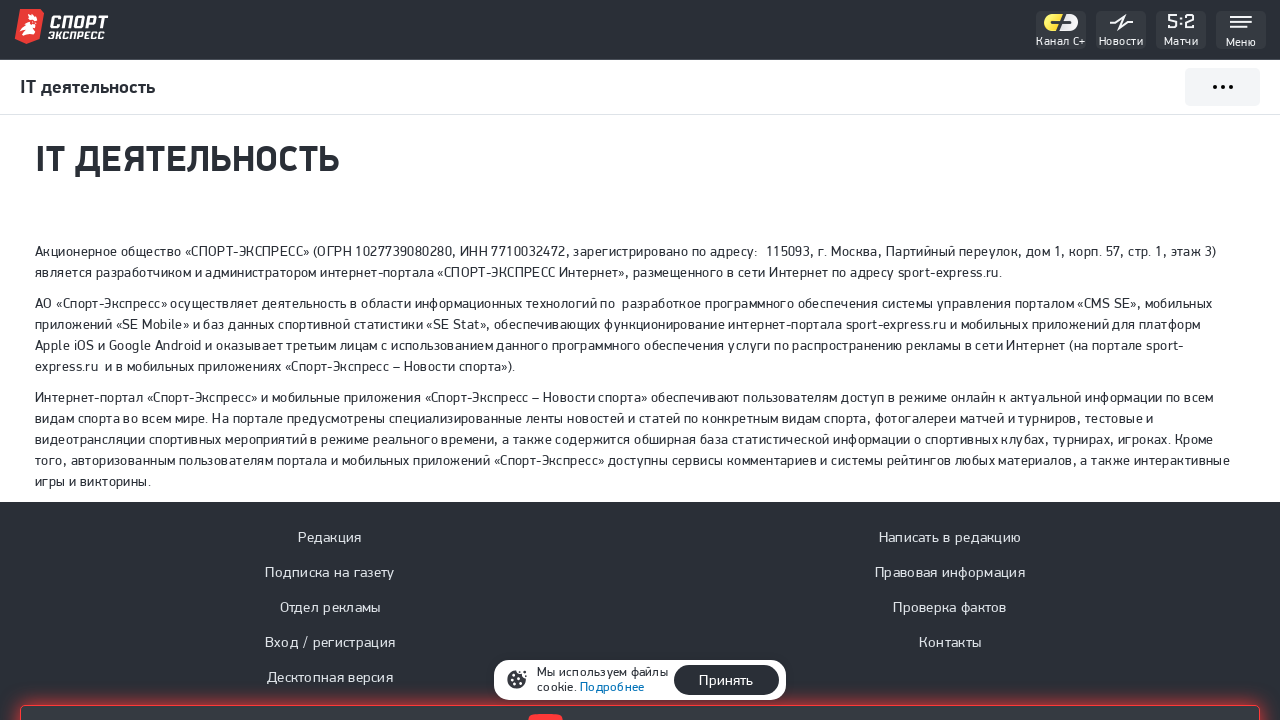

Paragraph with company registration information 'Акционерное общество «СПОРТ-ЭКСПРЕСС» (ОГРН 102773' is present
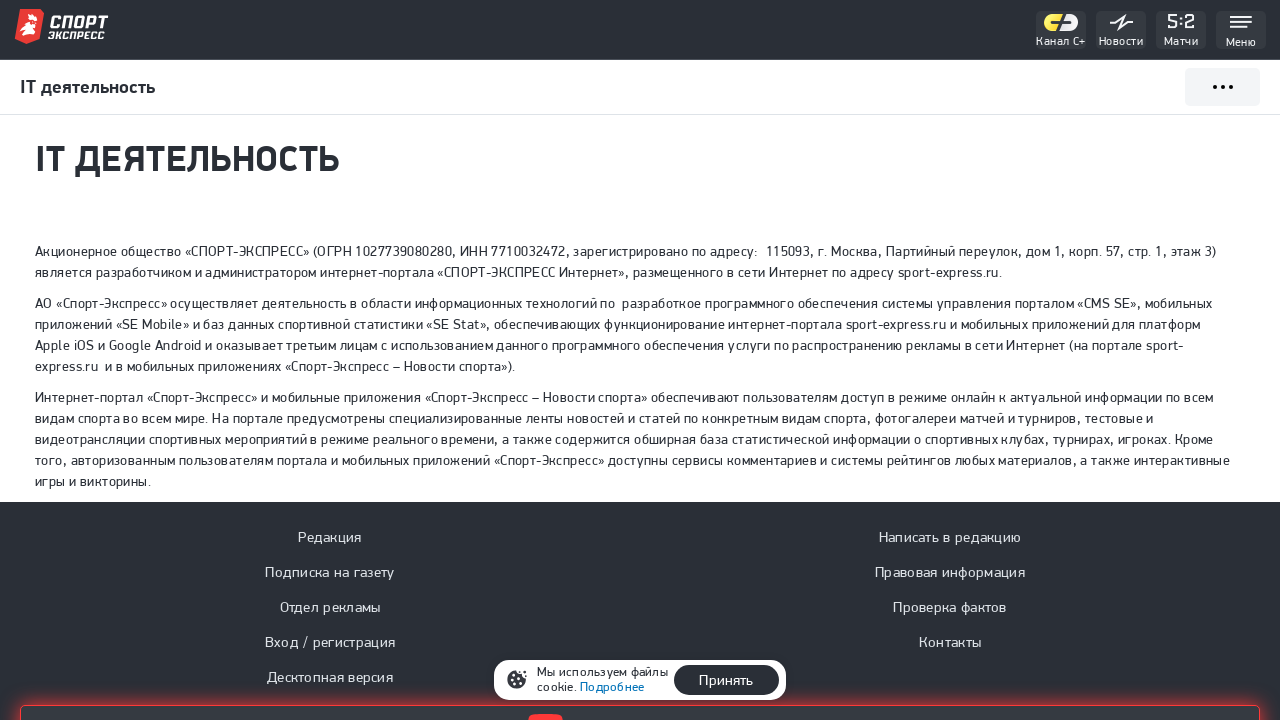

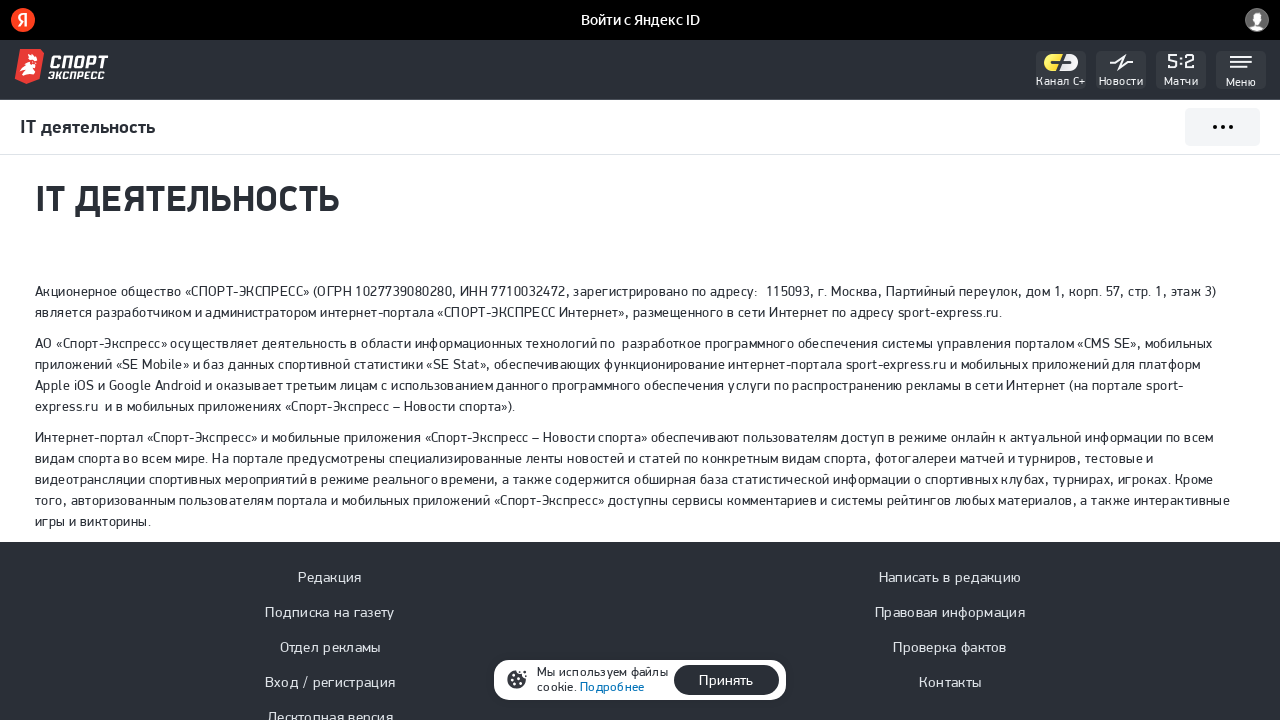